Tests JavaScript prompt alert by clicking the third button, entering text into the prompt, and accepting the dialog

Starting URL: https://the-internet.herokuapp.com/javascript_alerts

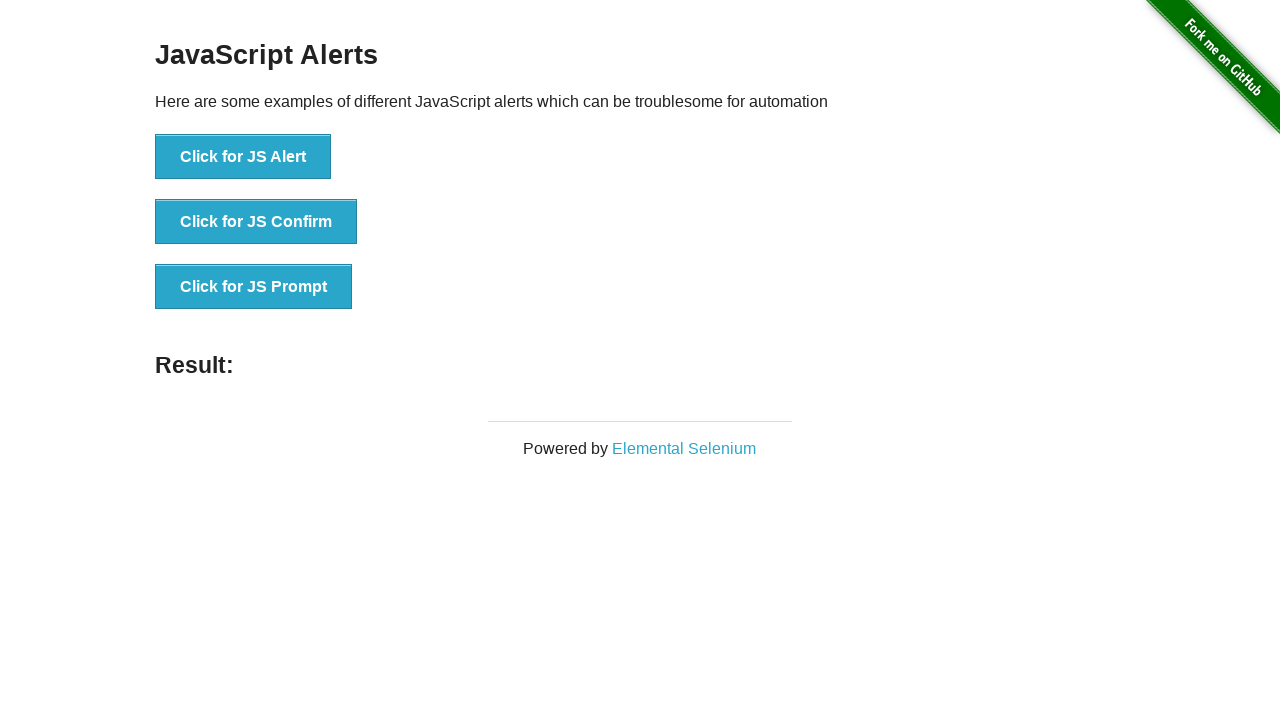

Set up dialog handler to accept prompt and enter 'Ali'
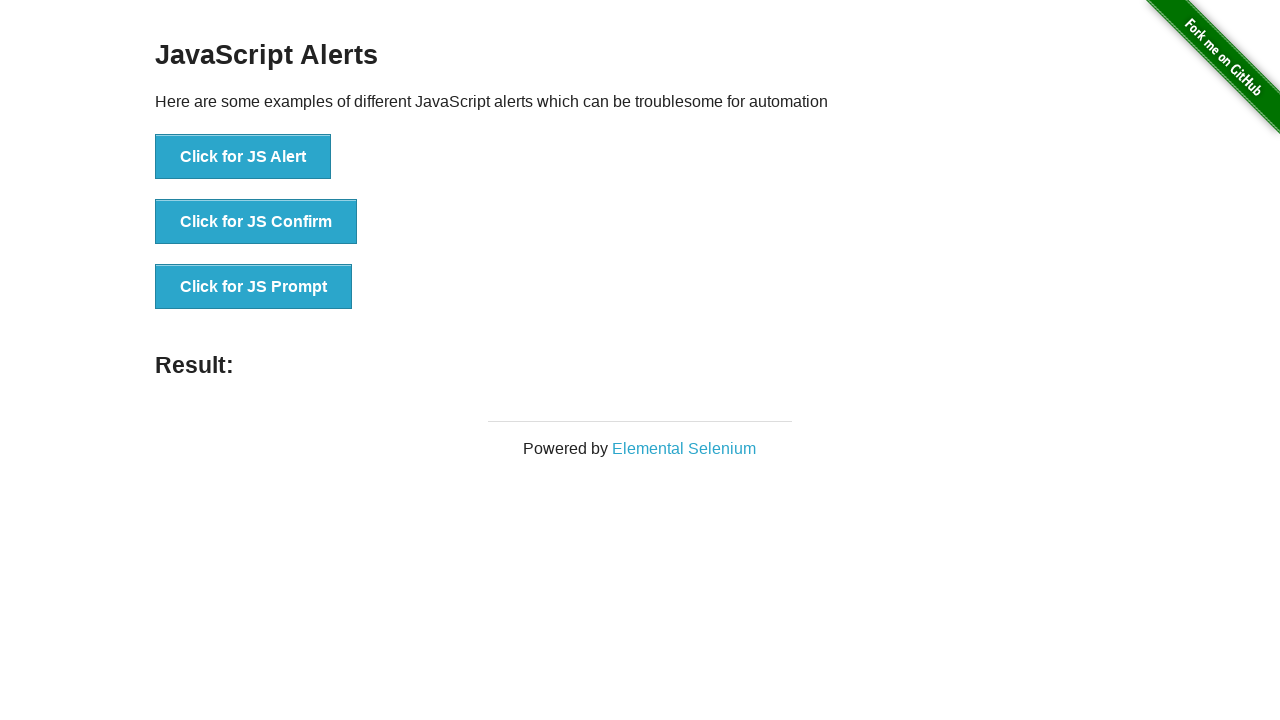

Clicked the third button to trigger JavaScript prompt dialog at (254, 287) on xpath=//*[@id='content']/div/ul/li[3]/button
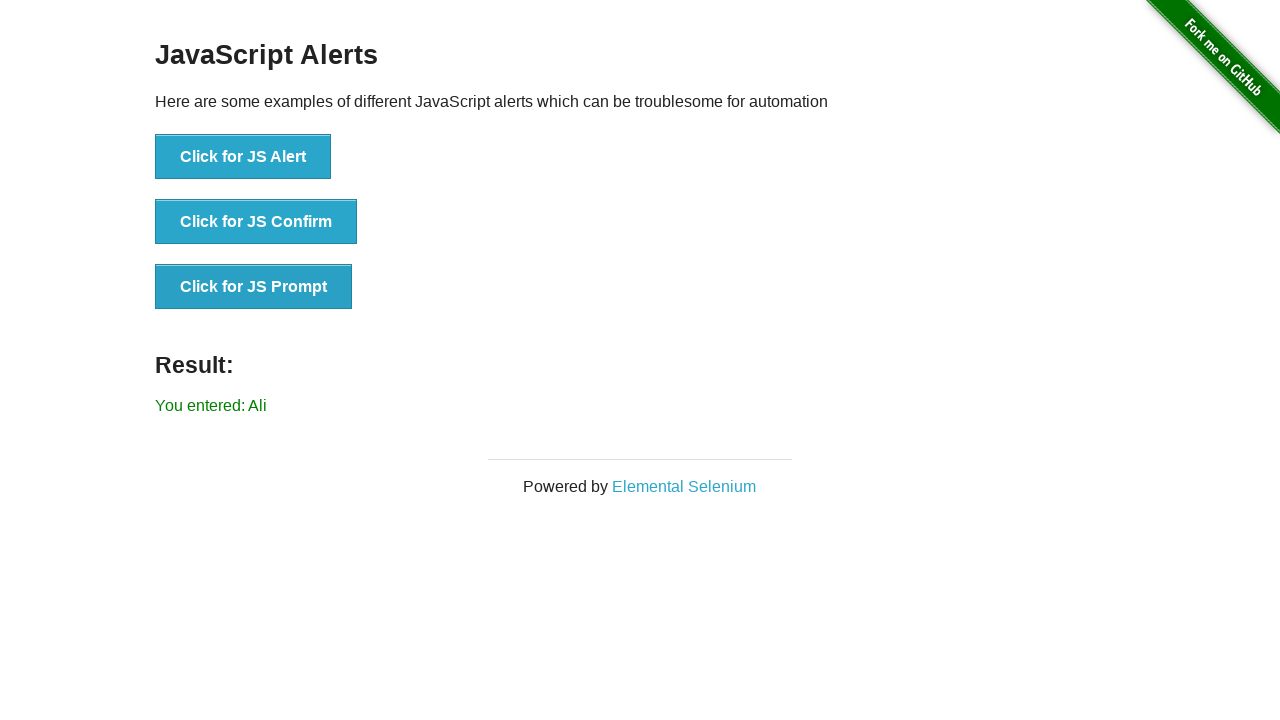

Result element appeared, displaying the entered text 'Ali'
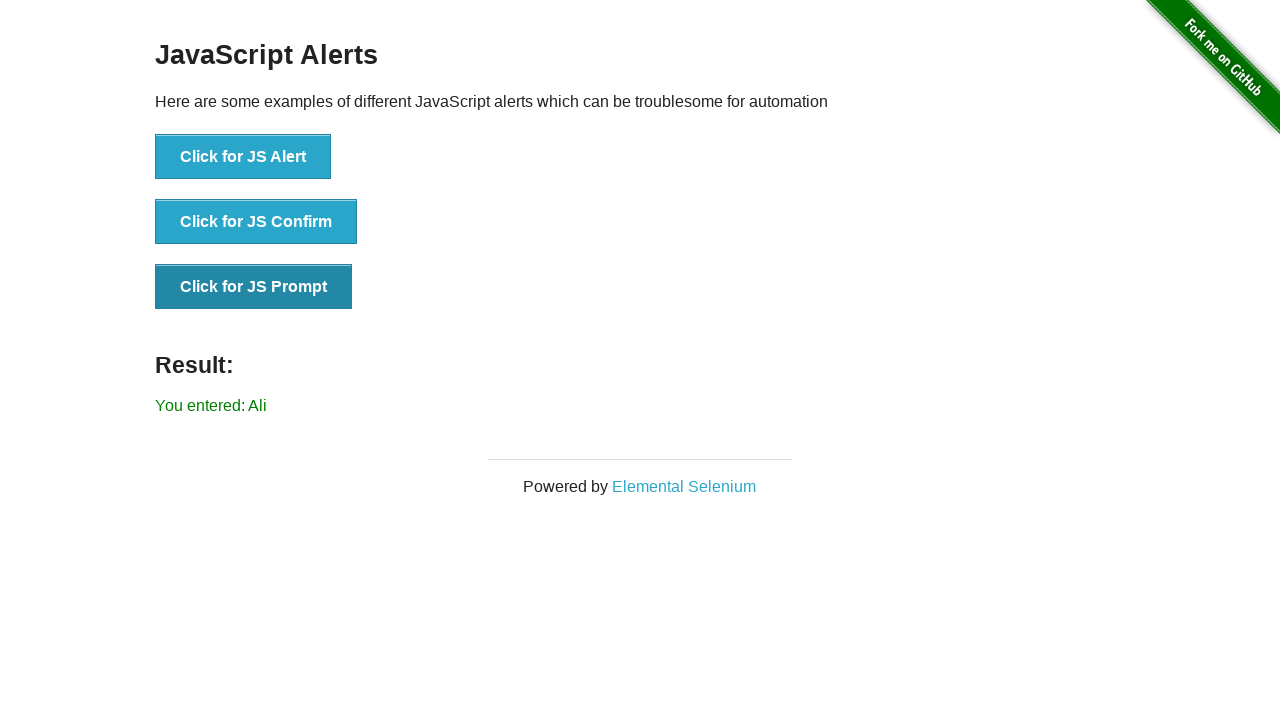

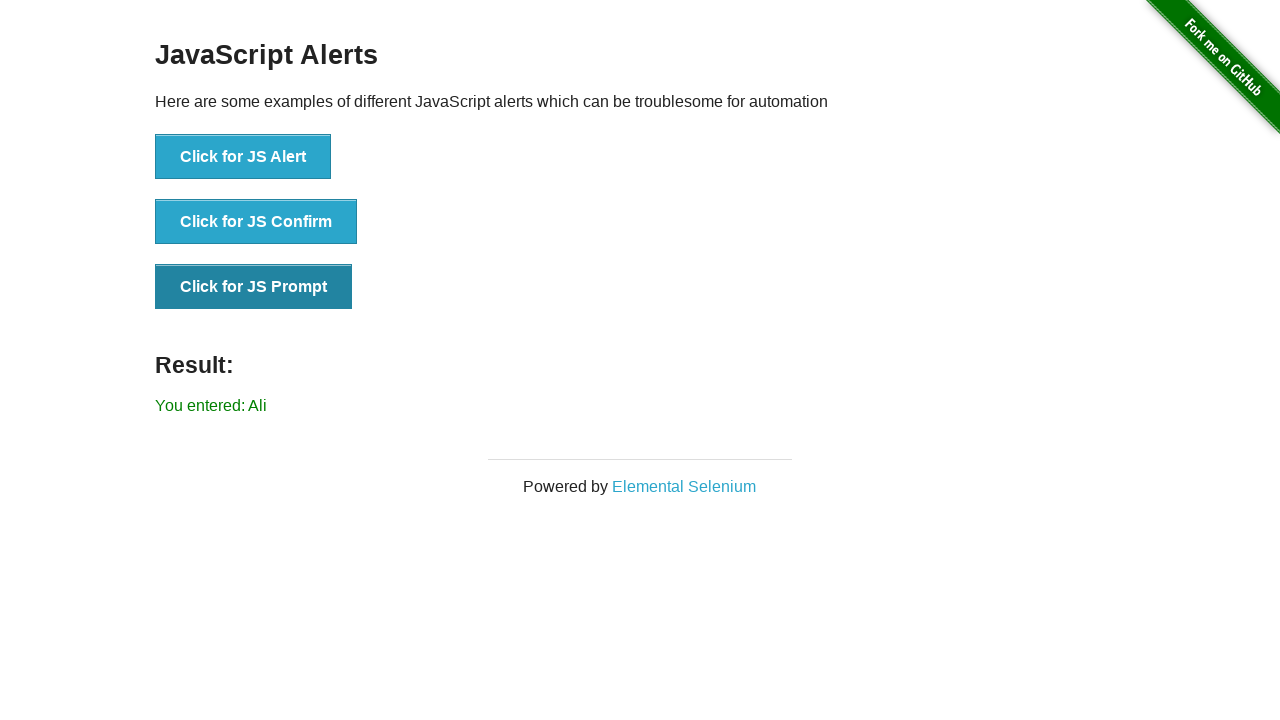